Tests radio button functionality on a registration form by selecting the "Female" gender option.

Starting URL: http://demo.automationtesting.in/Register.html

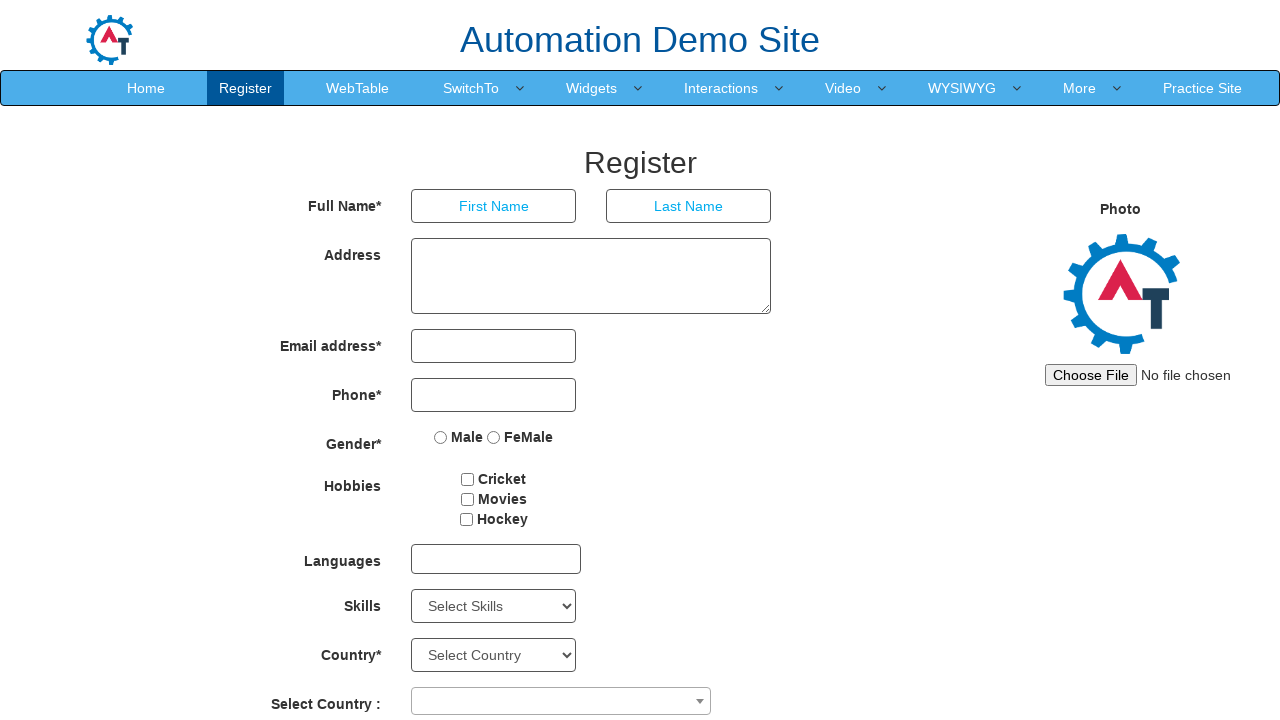

Clicked the Female radio button on the registration form at (494, 437) on input[value='FeMale']
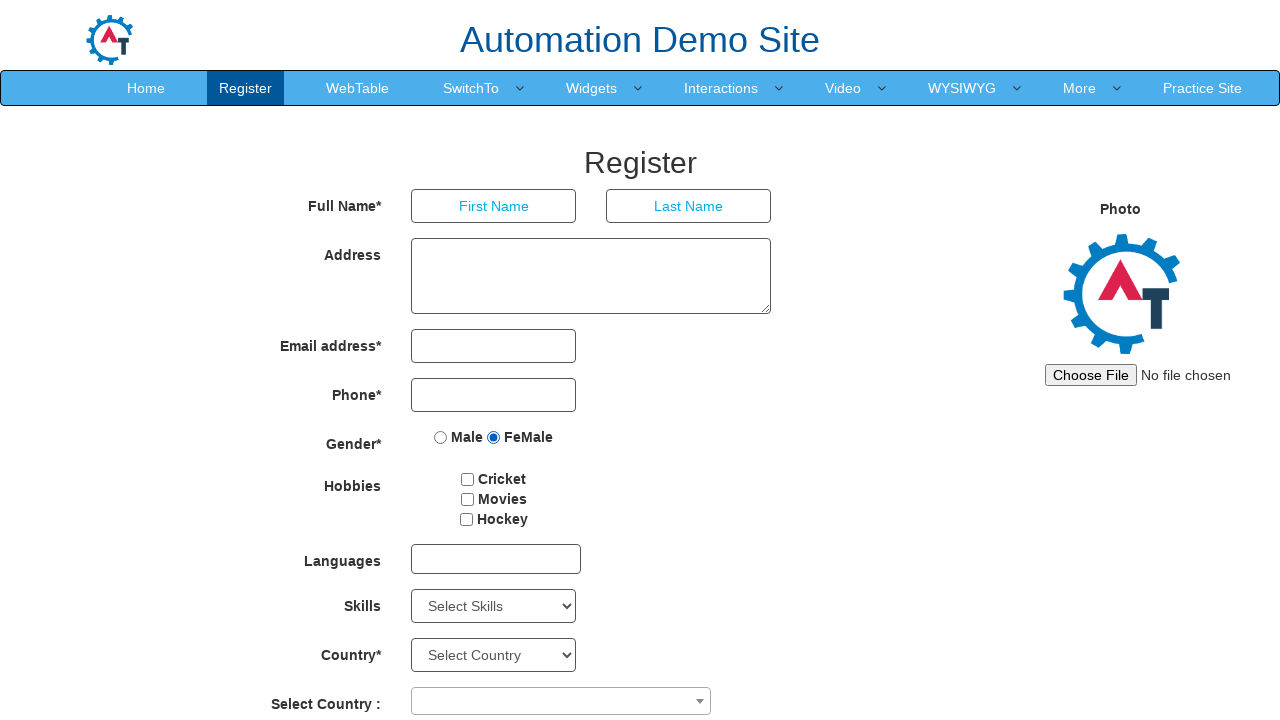

Waited 500ms to verify Female radio button selection
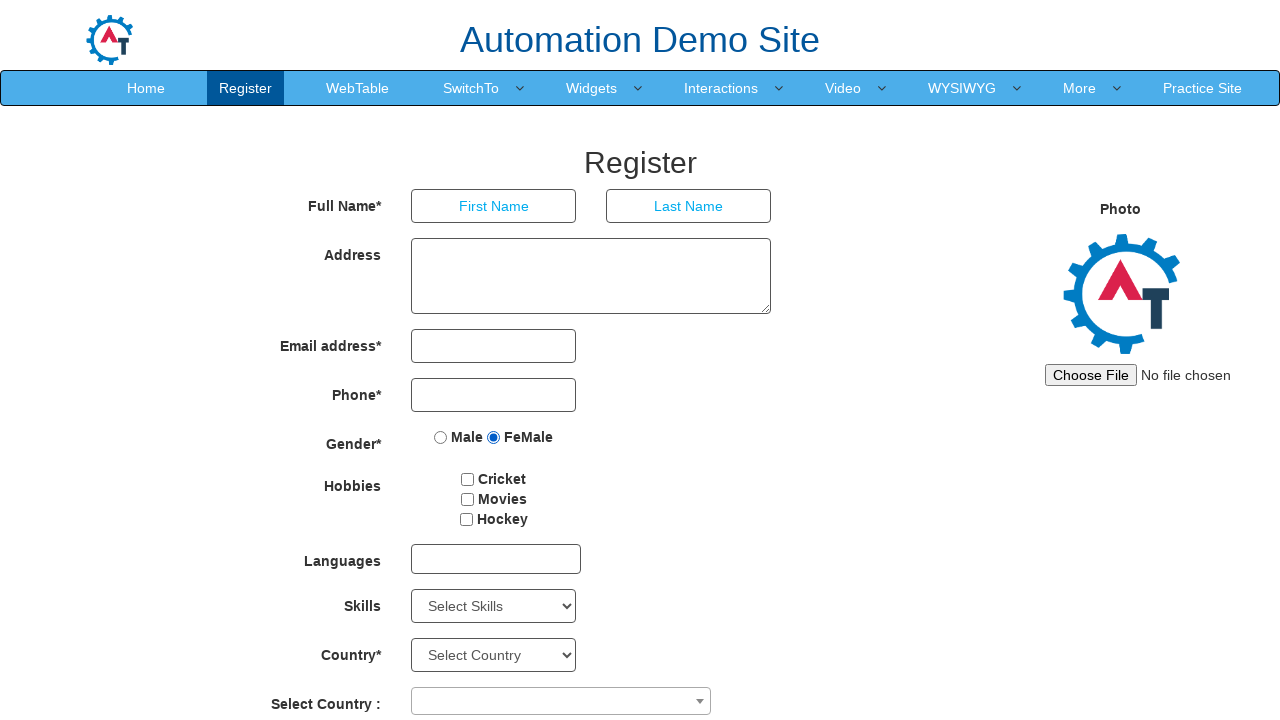

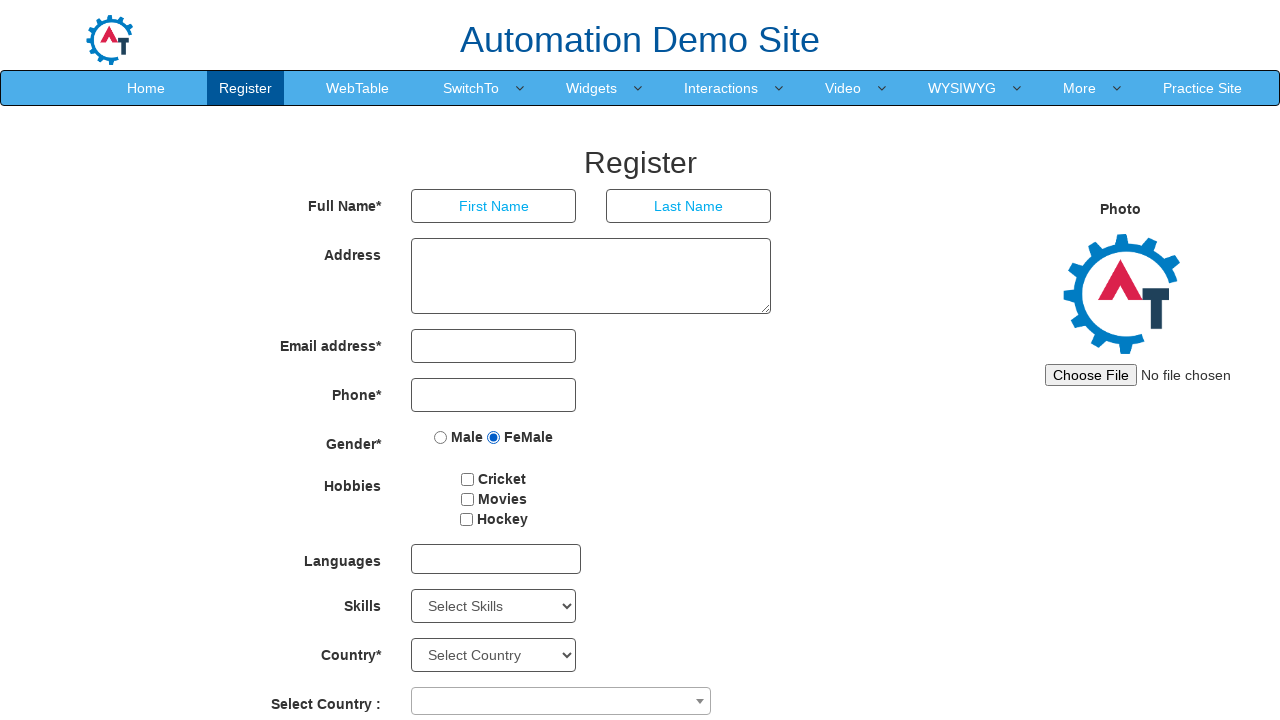